Tests opting out of A/B tests by adding an opt-out cookie before visiting the A/B test page, then navigating to the page to verify it shows "No A/B Test" heading.

Starting URL: http://the-internet.herokuapp.com

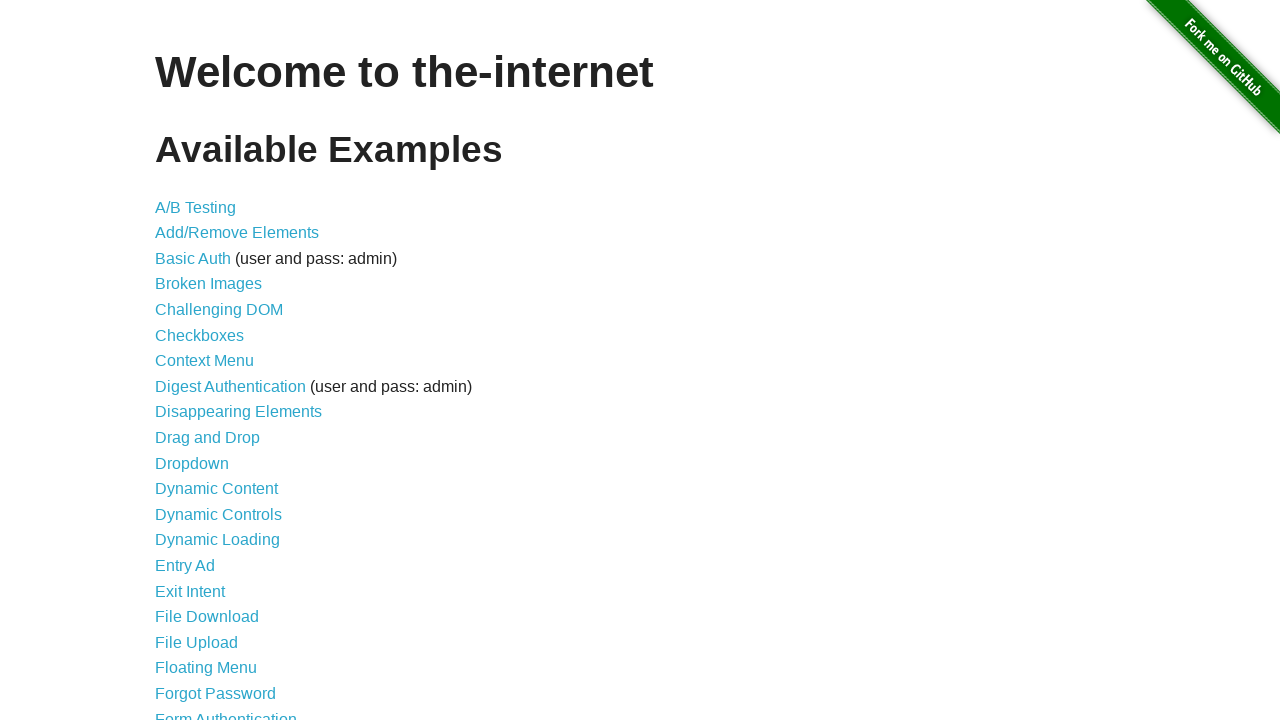

Added optimizelyOptOut cookie to opt out of A/B tests
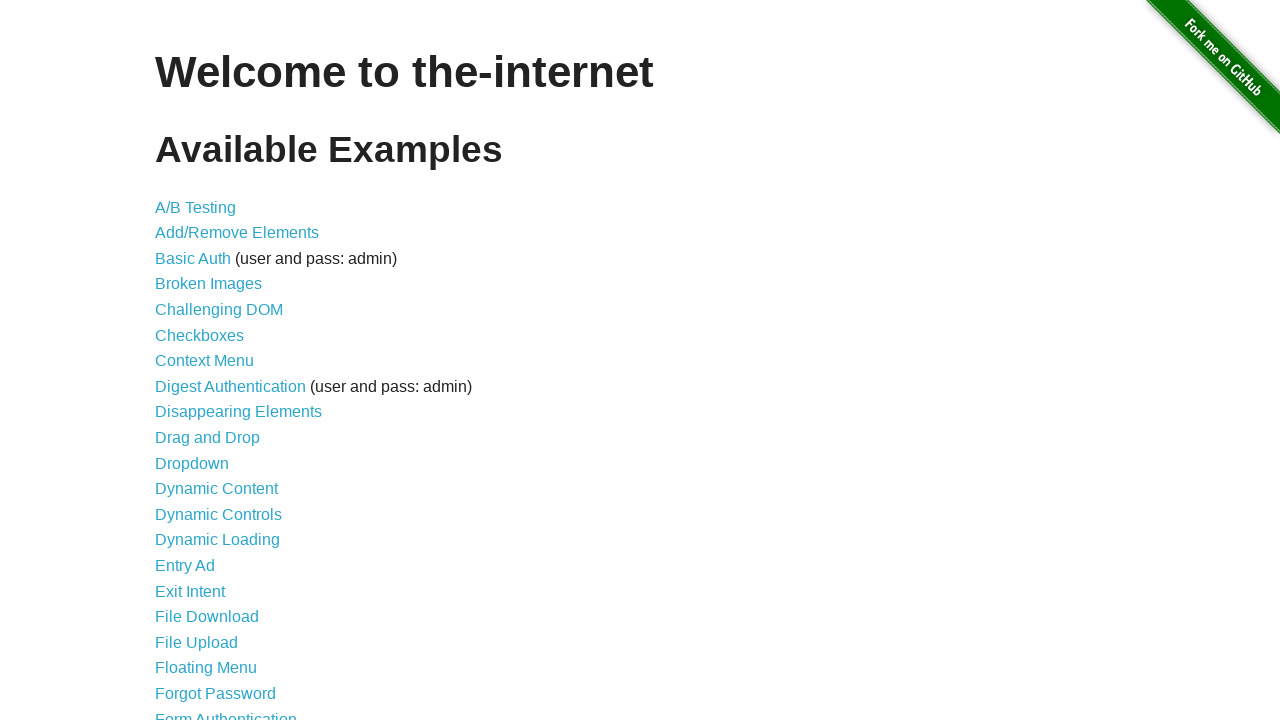

Navigated to A/B test page at /abtest
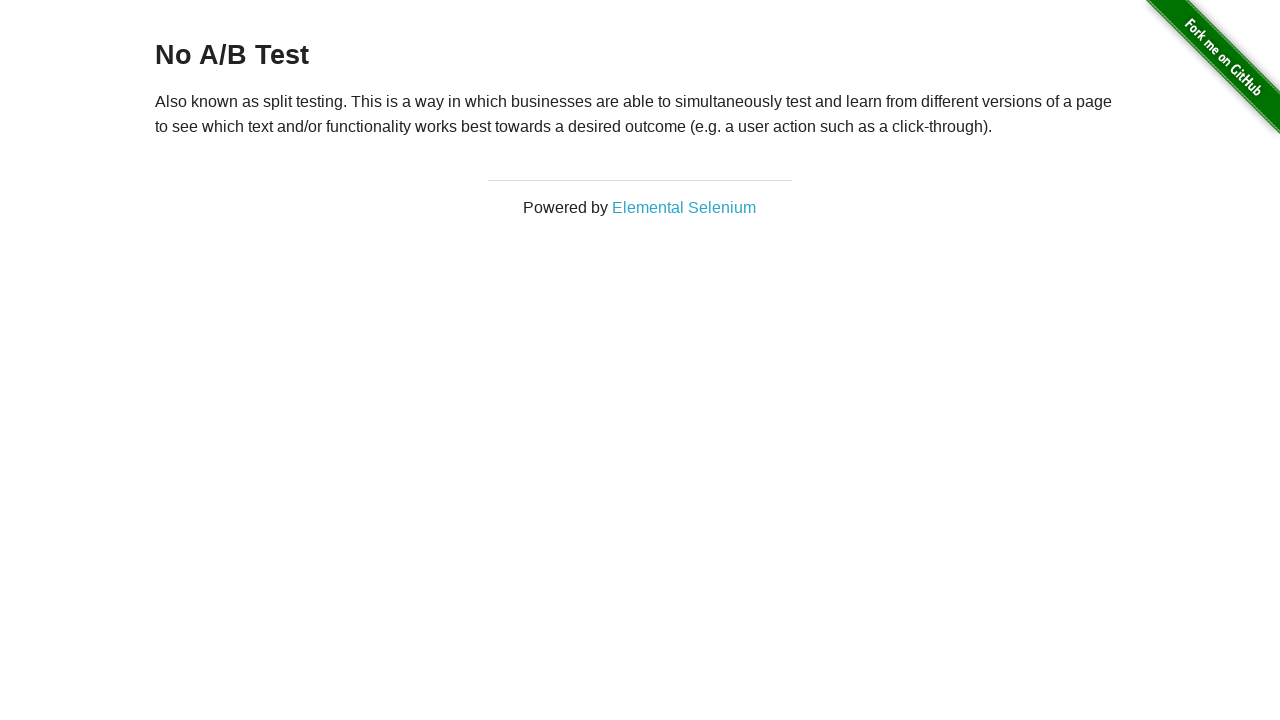

Located h3 heading element
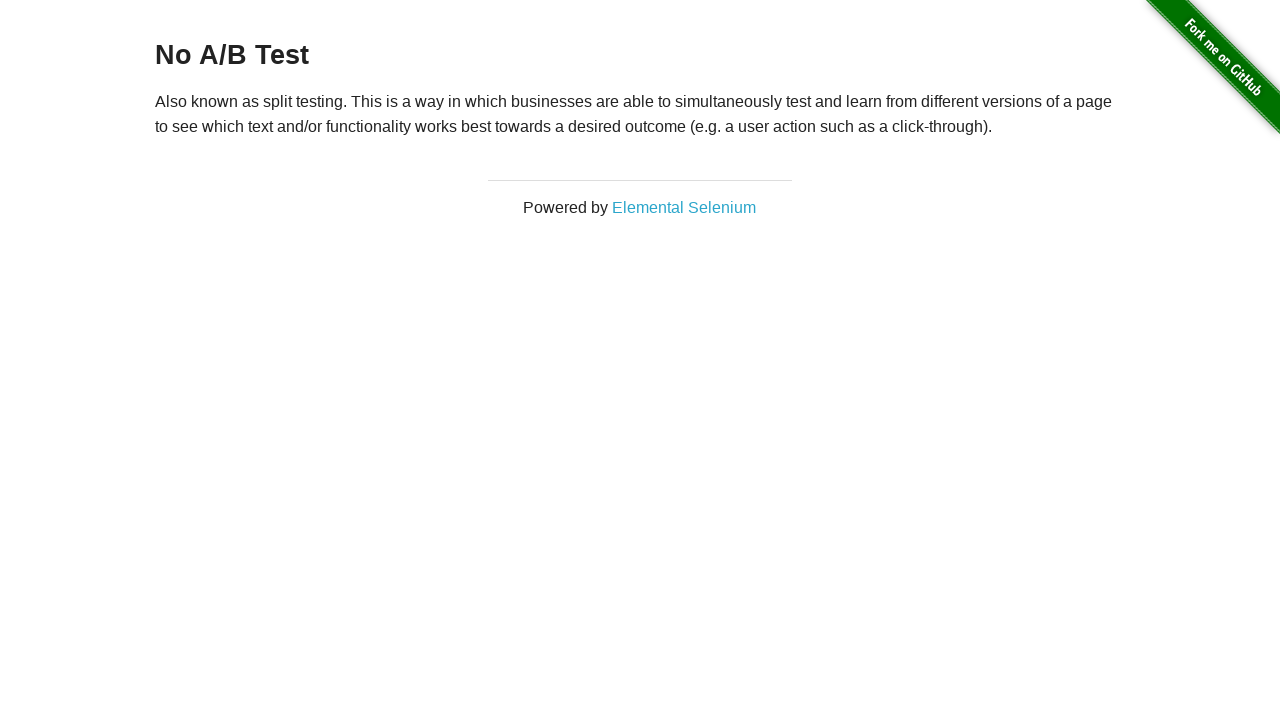

Waited for h3 heading to be visible
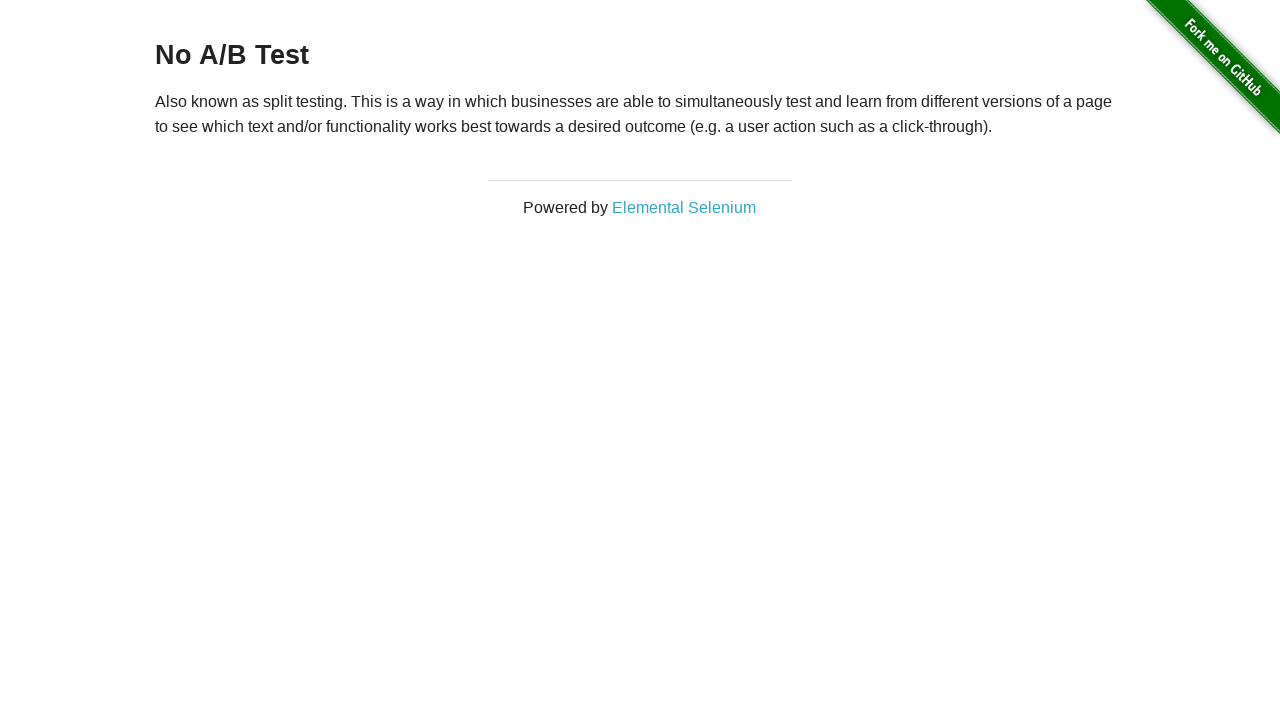

Retrieved heading text: 'No A/B Test'
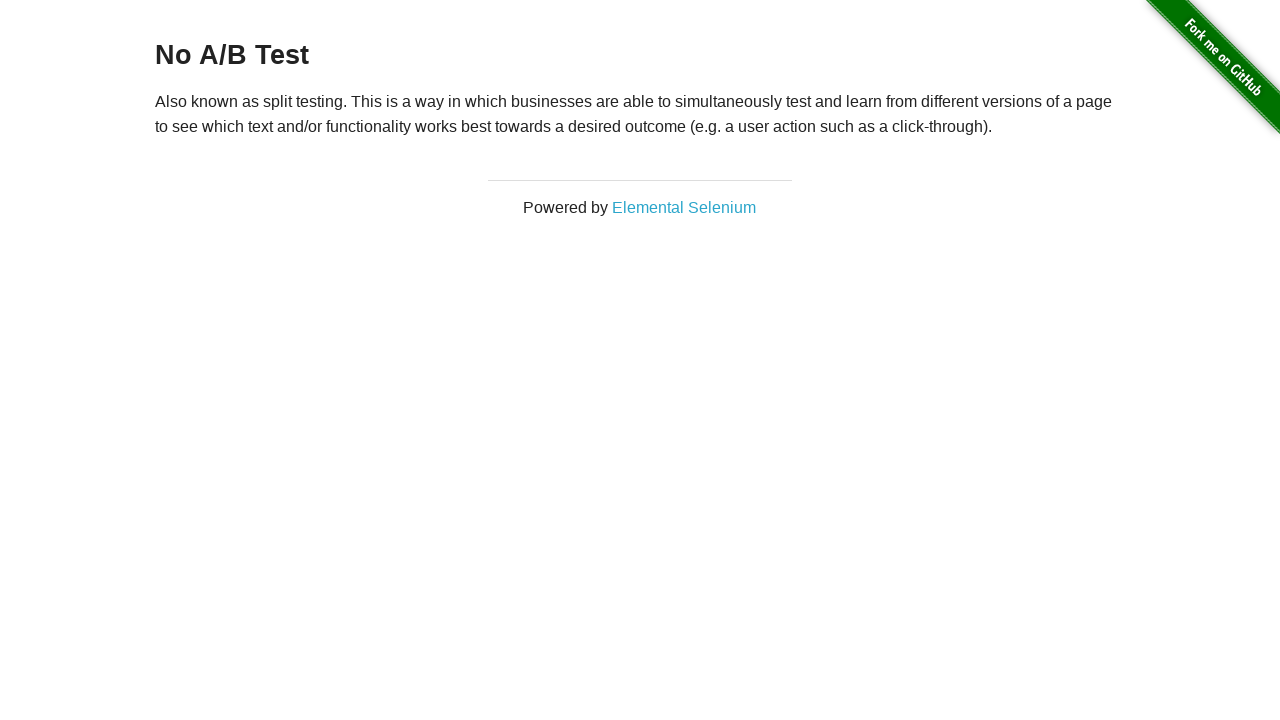

Verified heading starts with 'No A/B Test' - opt-out successful
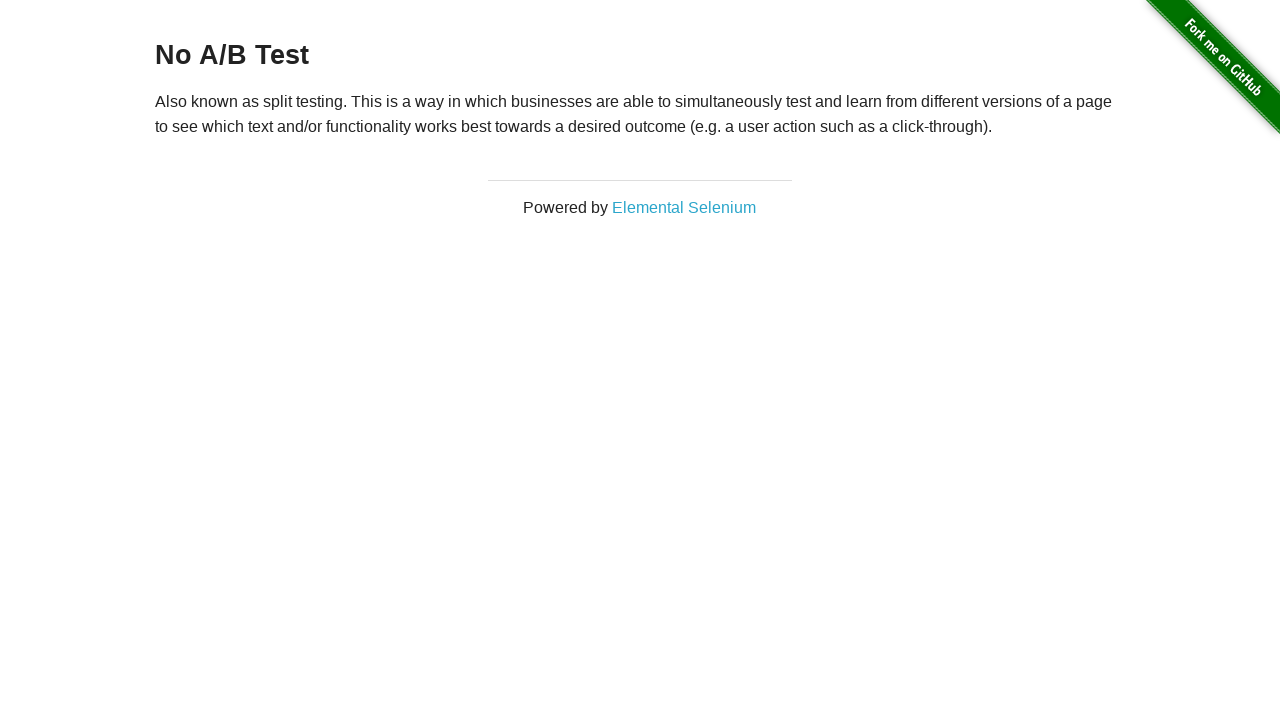

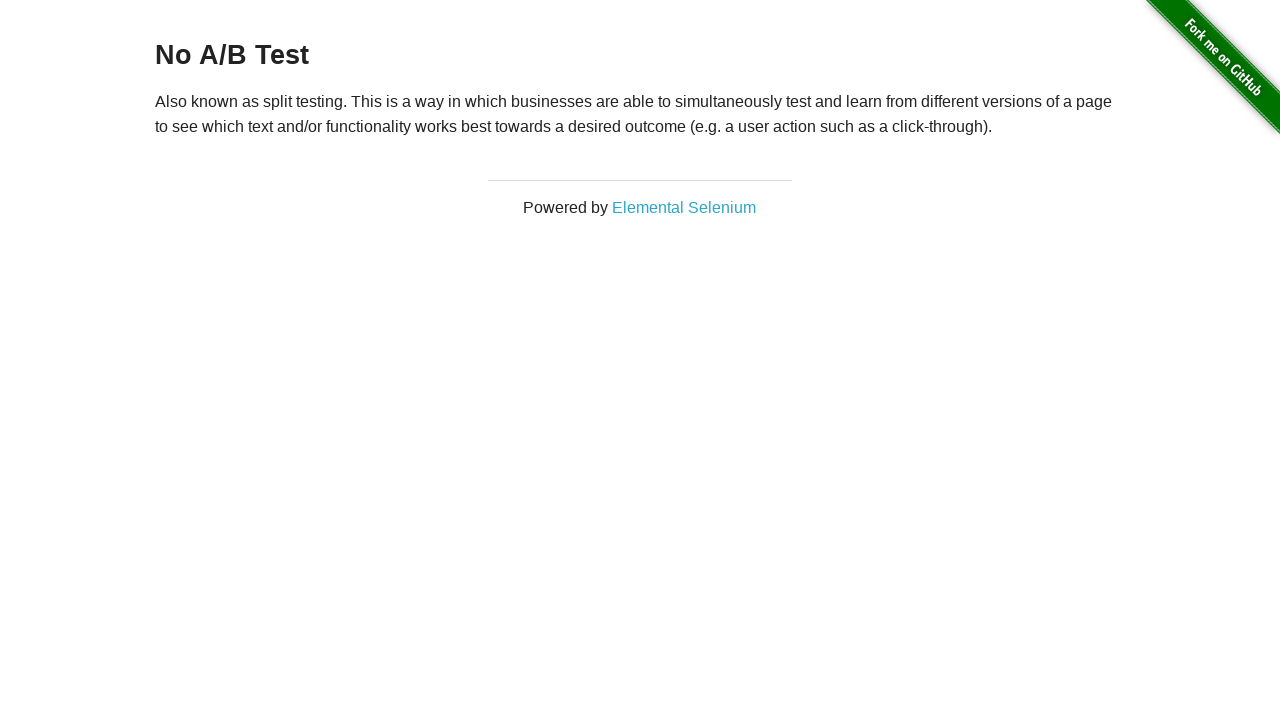